Tests filling out the text box form with user details and verifying the output fields are displayed after submission

Starting URL: https://demoqa.com/elements

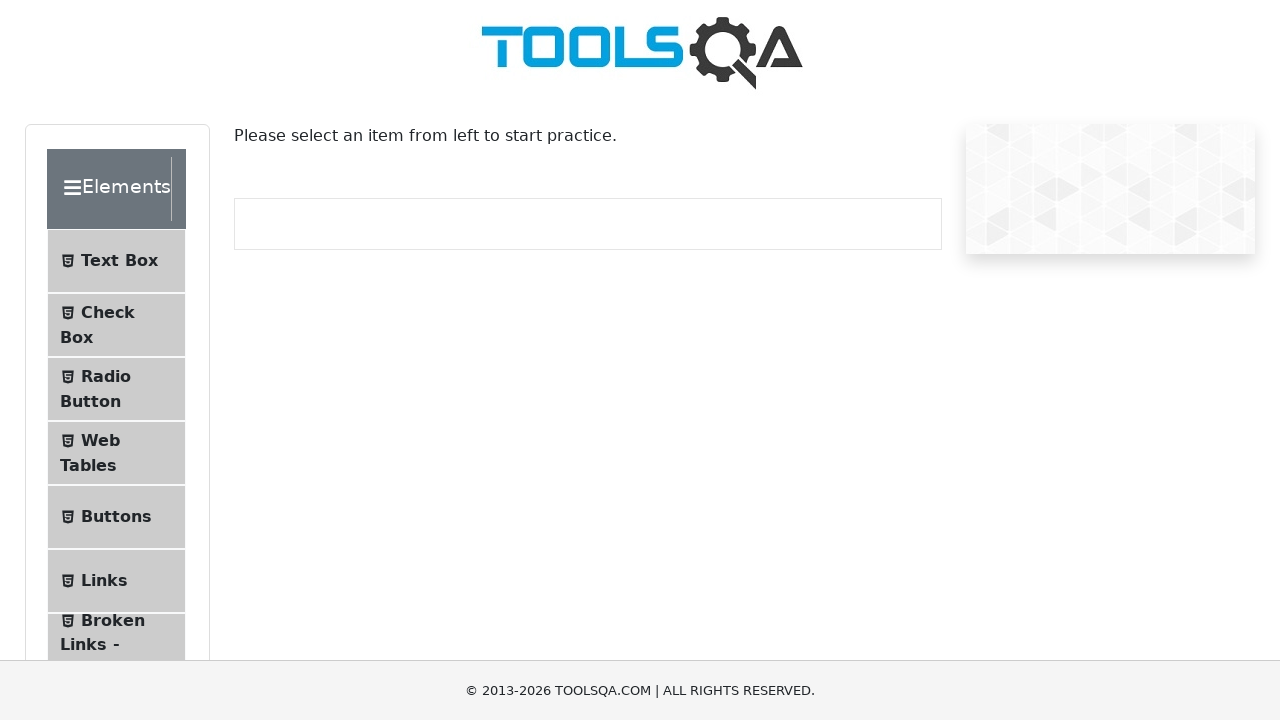

Clicked on Text Box menu item at (116, 261) on #item-0
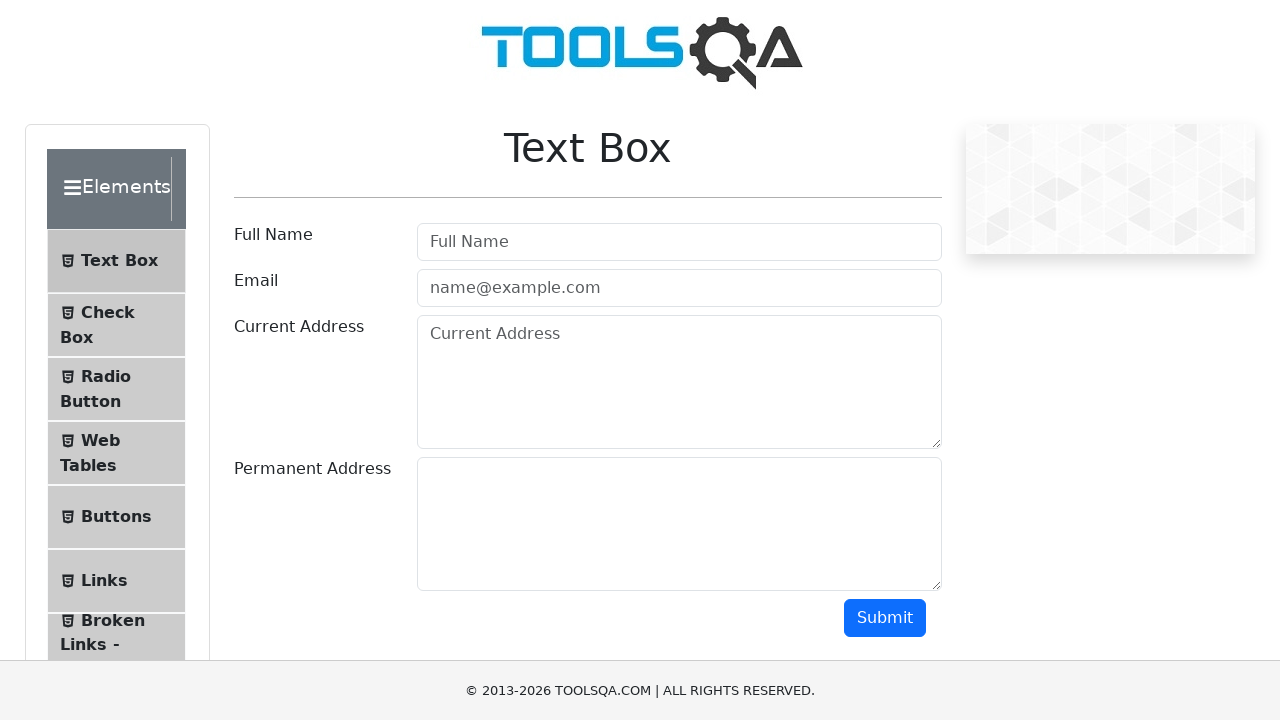

Filled userName field with 'AddressLita' on #userName
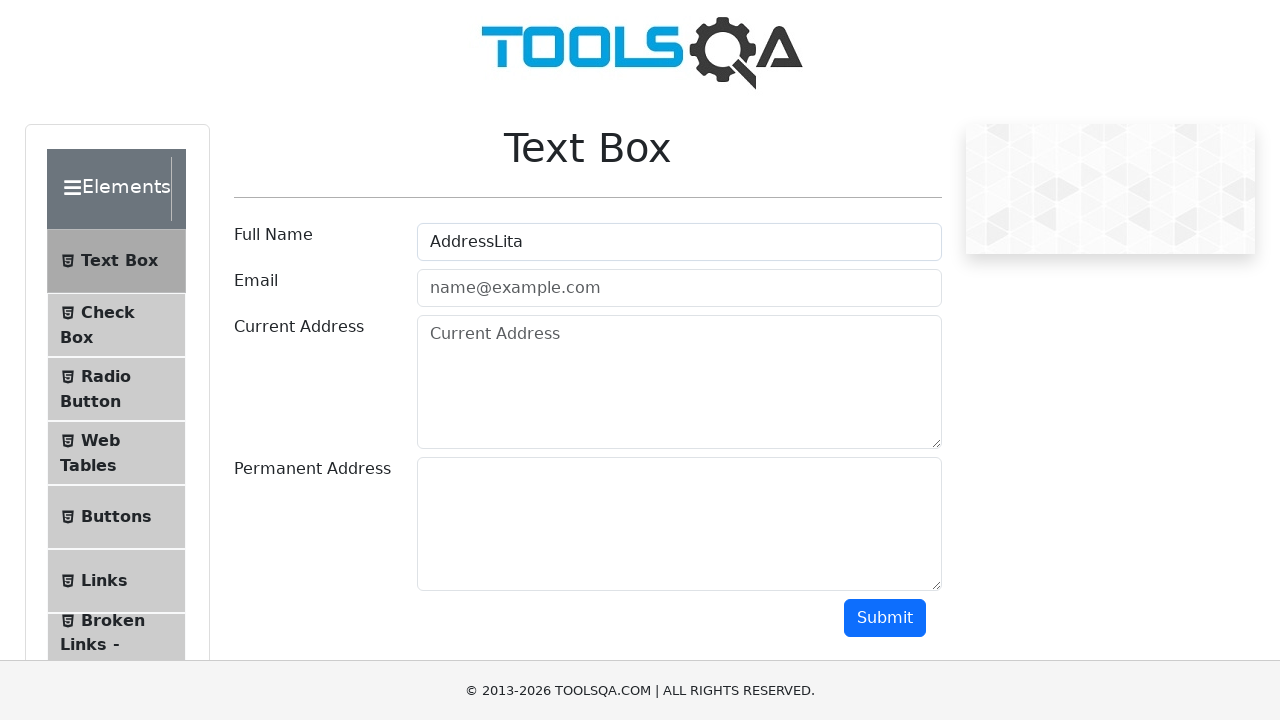

Filled userEmail field with 'test@test.com' on #userEmail
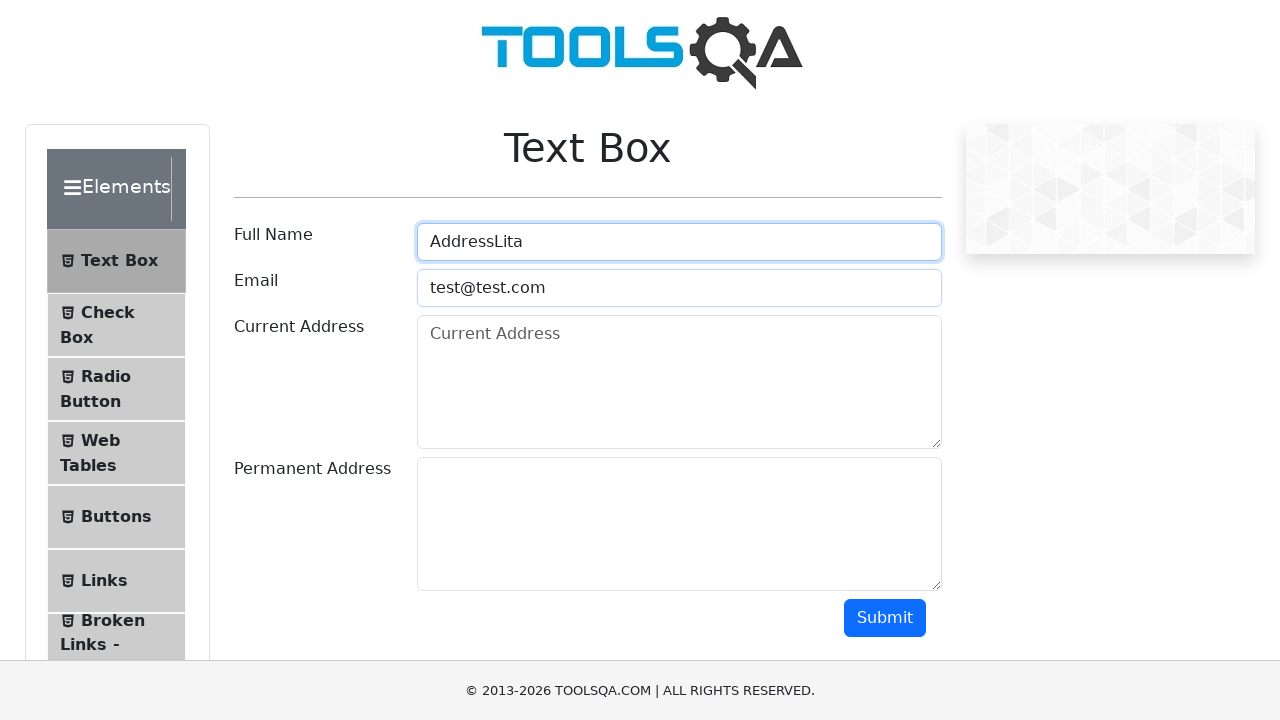

Filled currentAddress field with 'test address' on #currentAddress
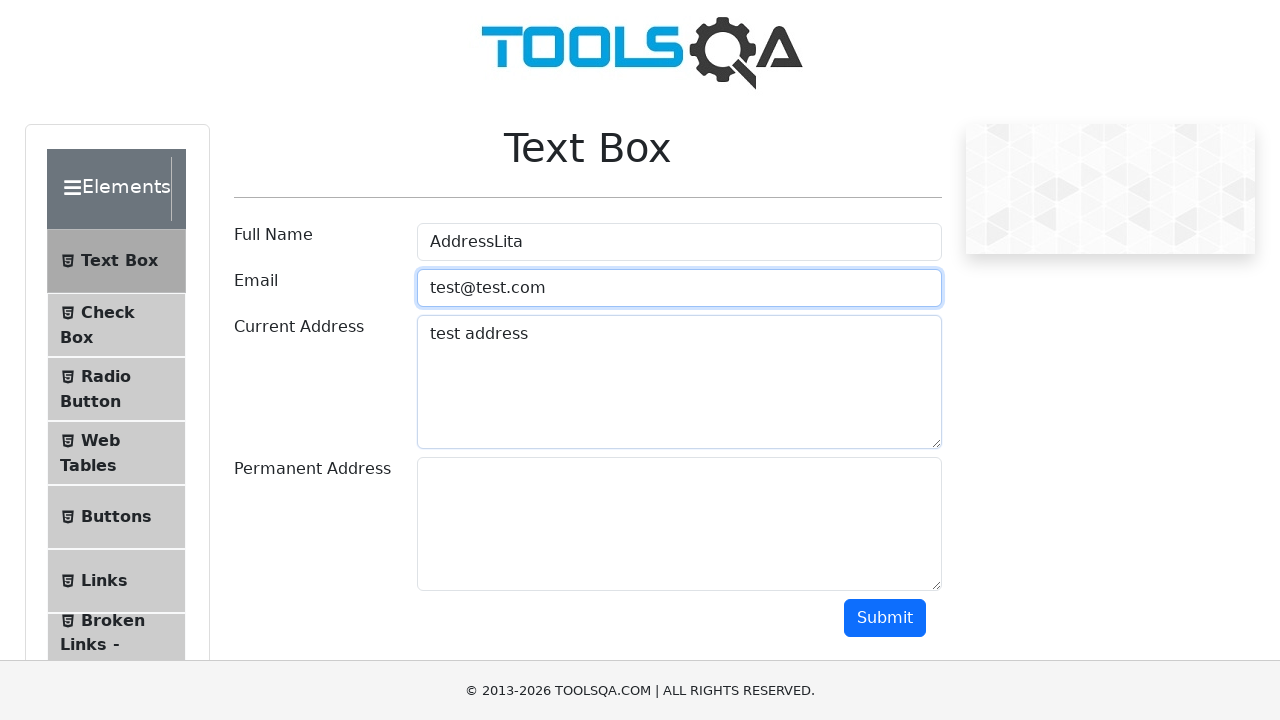

Filled permanentAddress field with 'test address that is permanent' on #permanentAddress
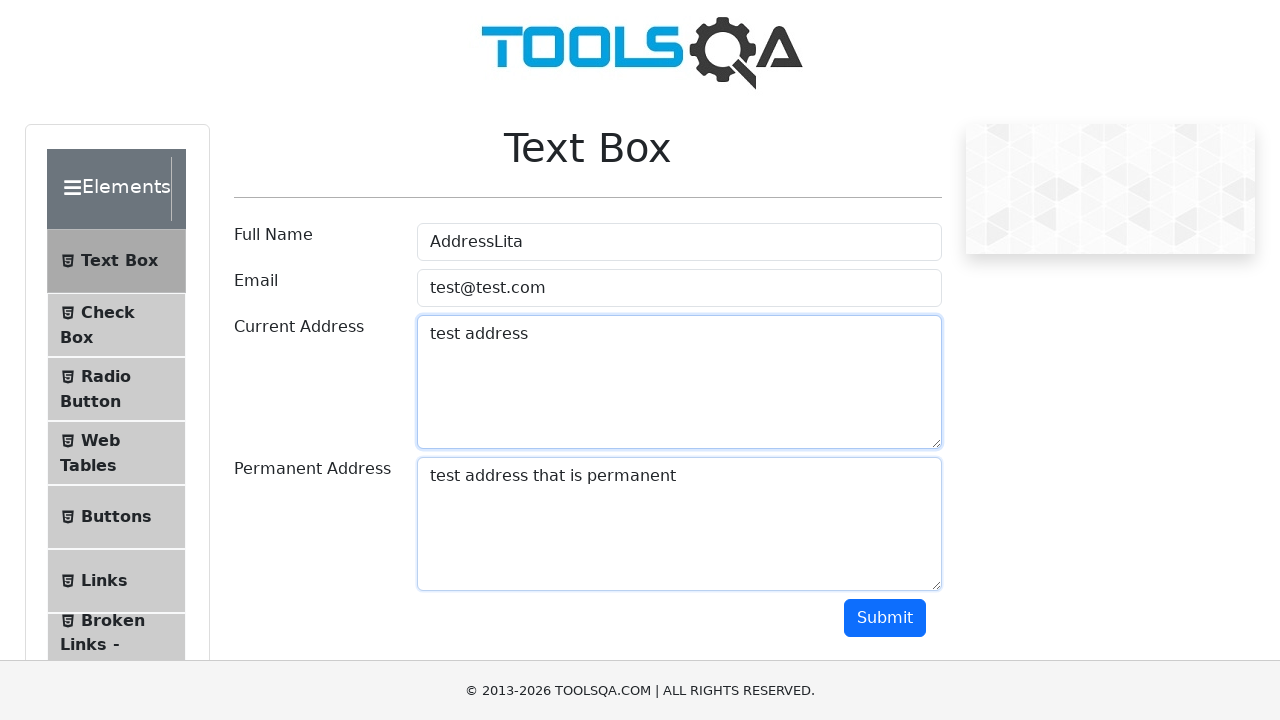

Clicked submit button to submit the form at (885, 618) on #submit
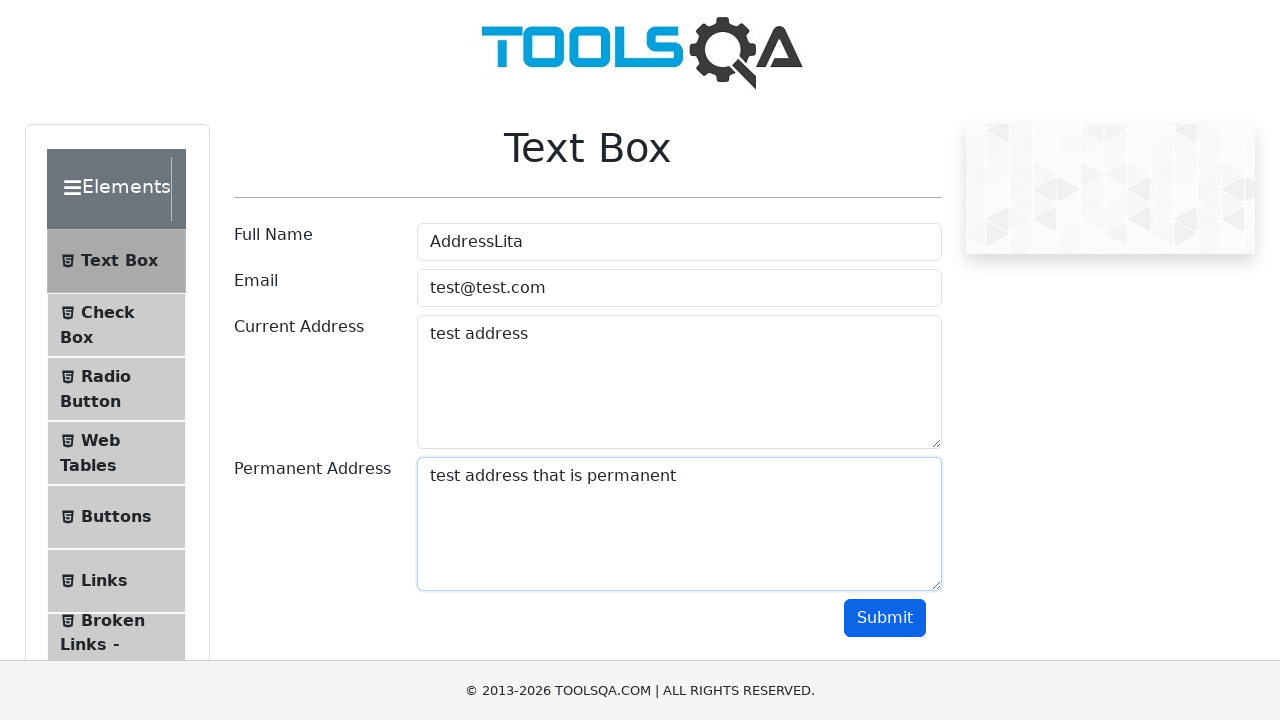

Verified name output field is displayed
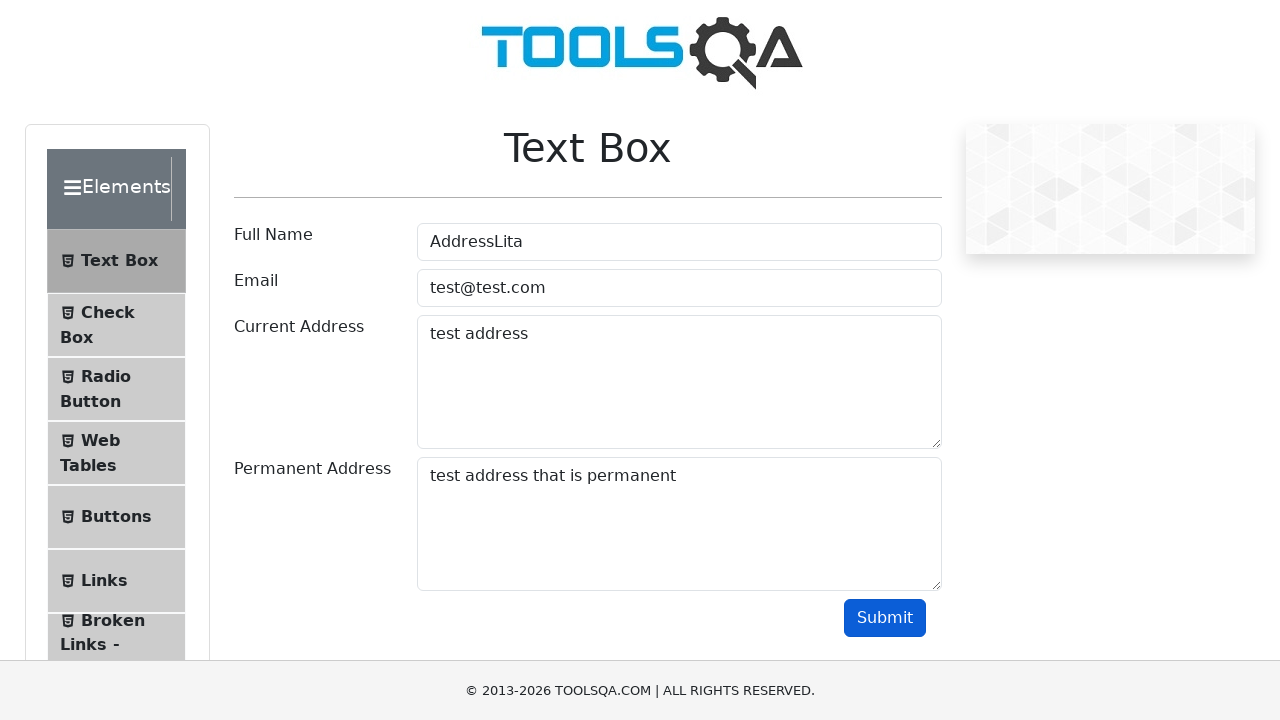

Verified email output field is displayed
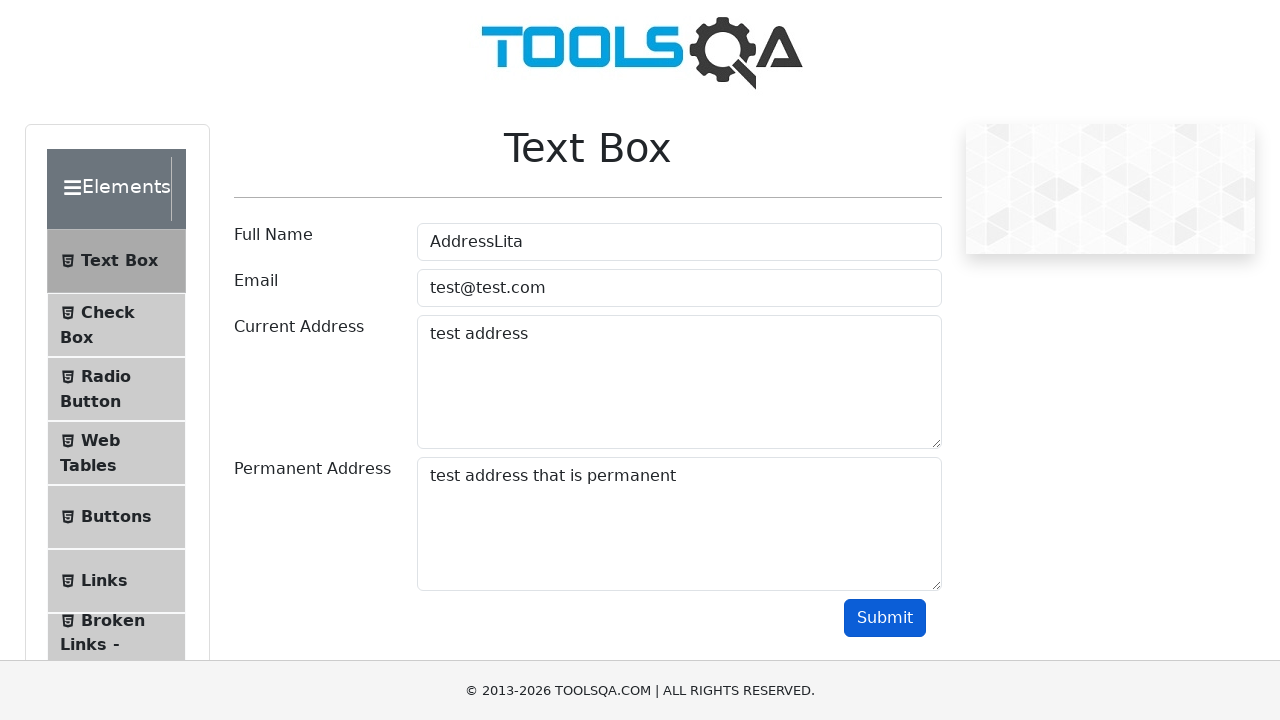

Verified current address output field is displayed
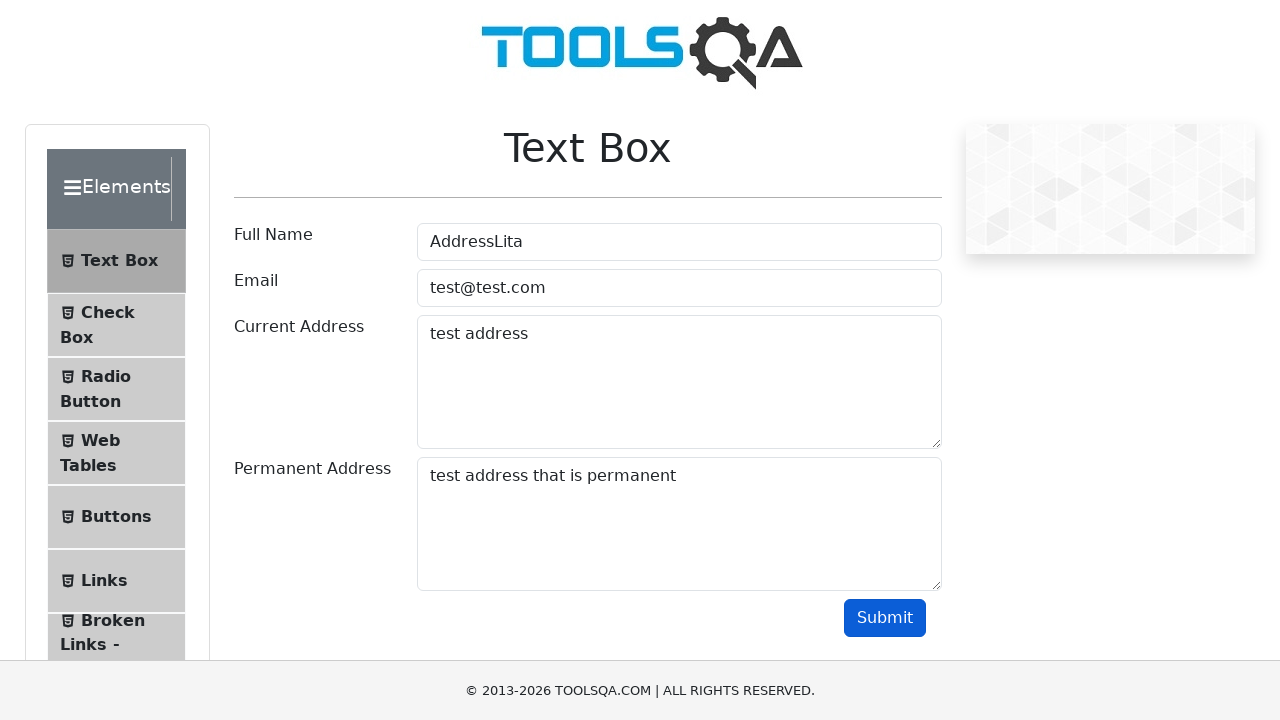

Verified permanent address output field is displayed
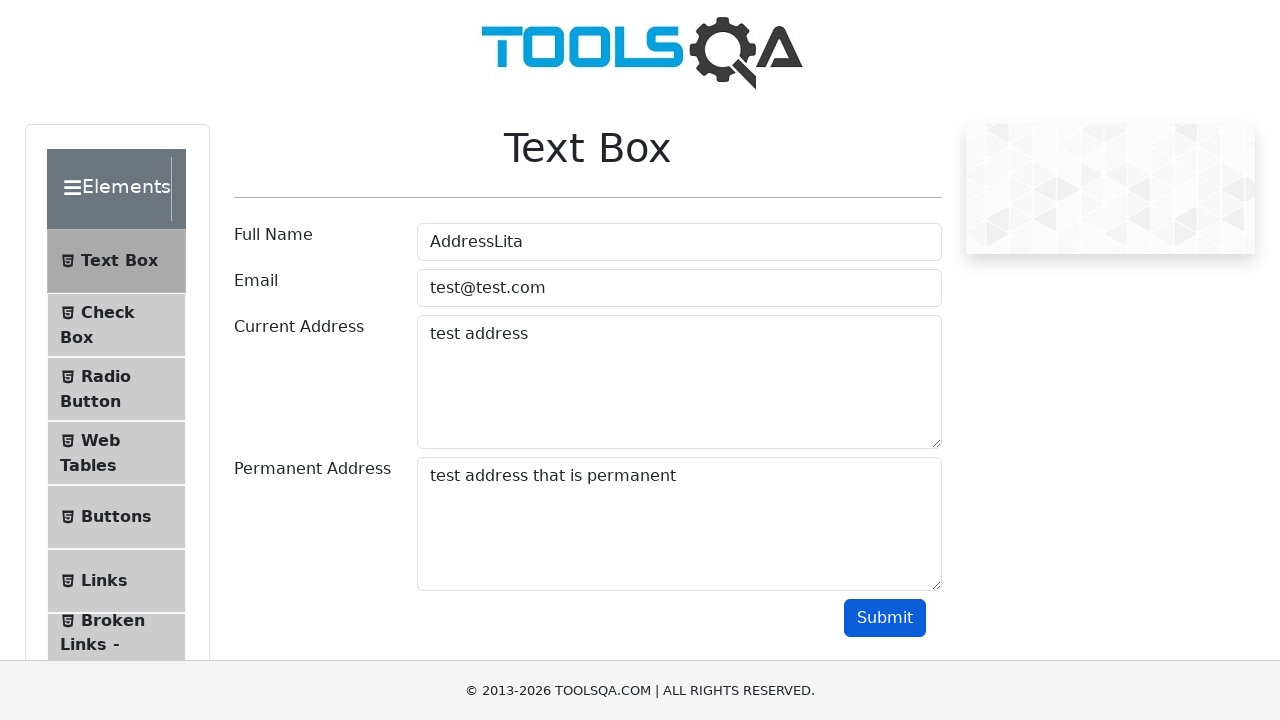

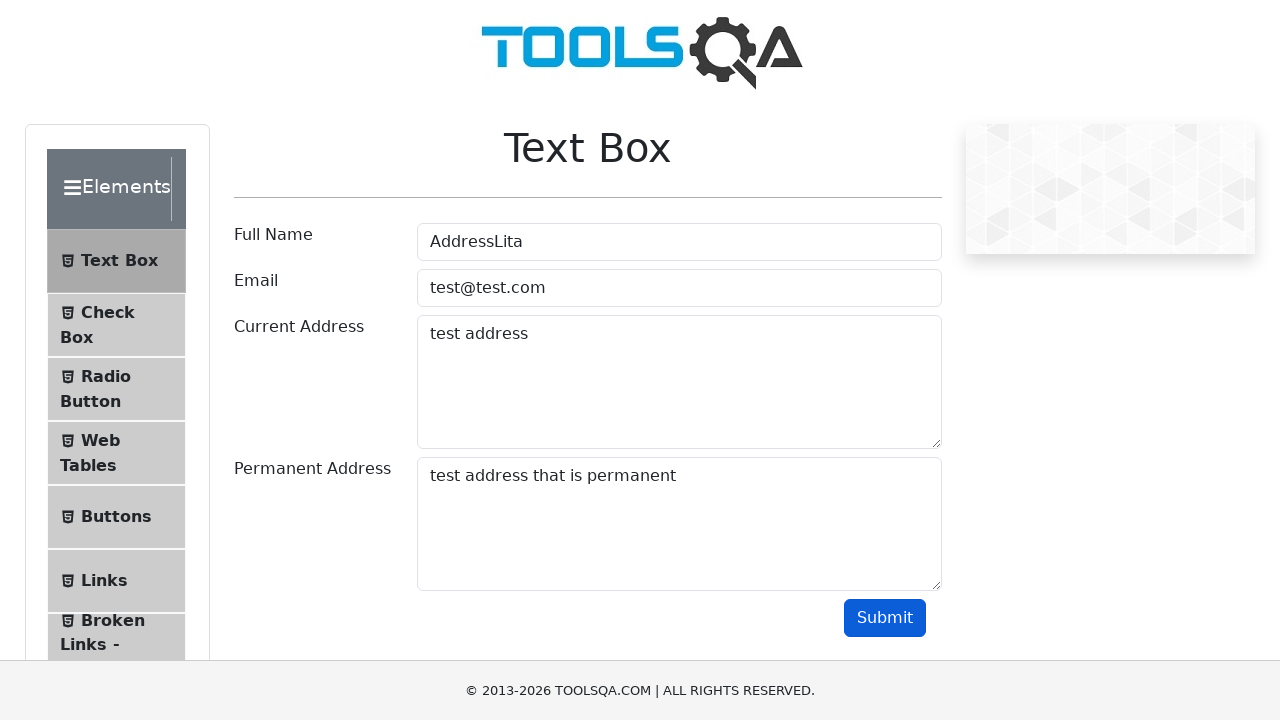